Tests a registration form by filling in required fields (first name, last name, email) and submitting, then verifies the success message is displayed.

Starting URL: http://suninjuly.github.io/registration1.html

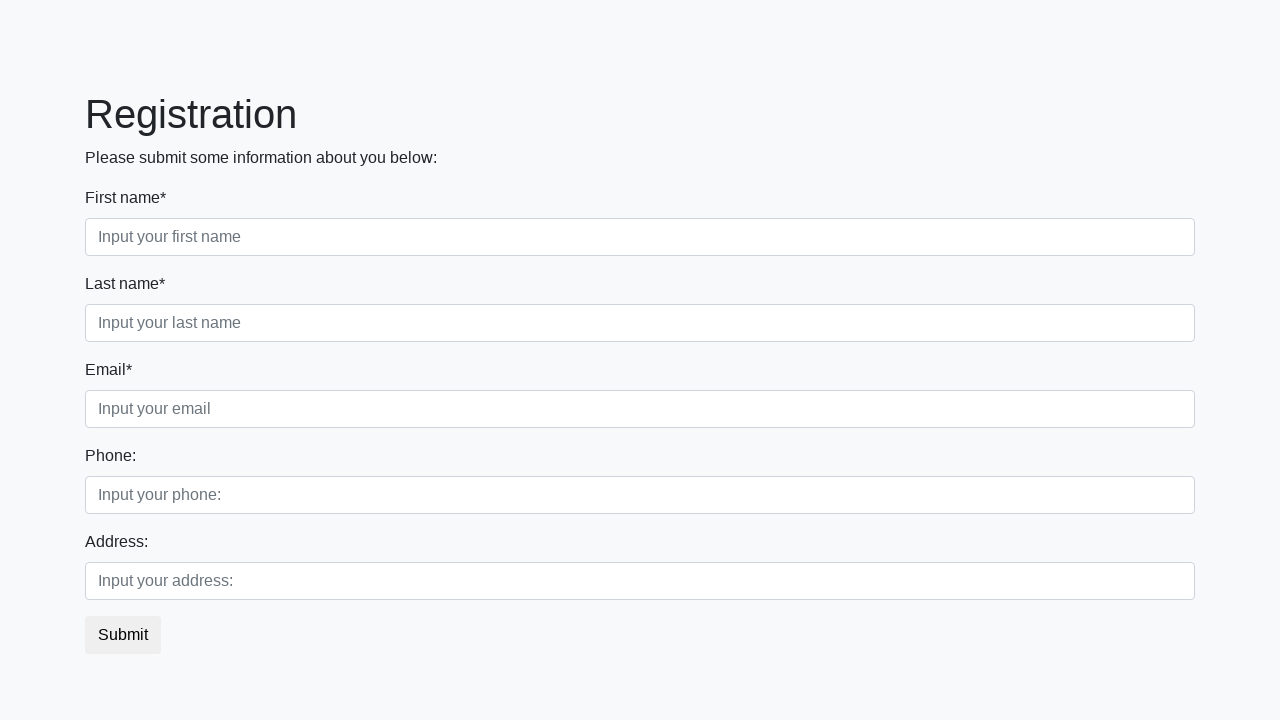

Navigated to registration form page
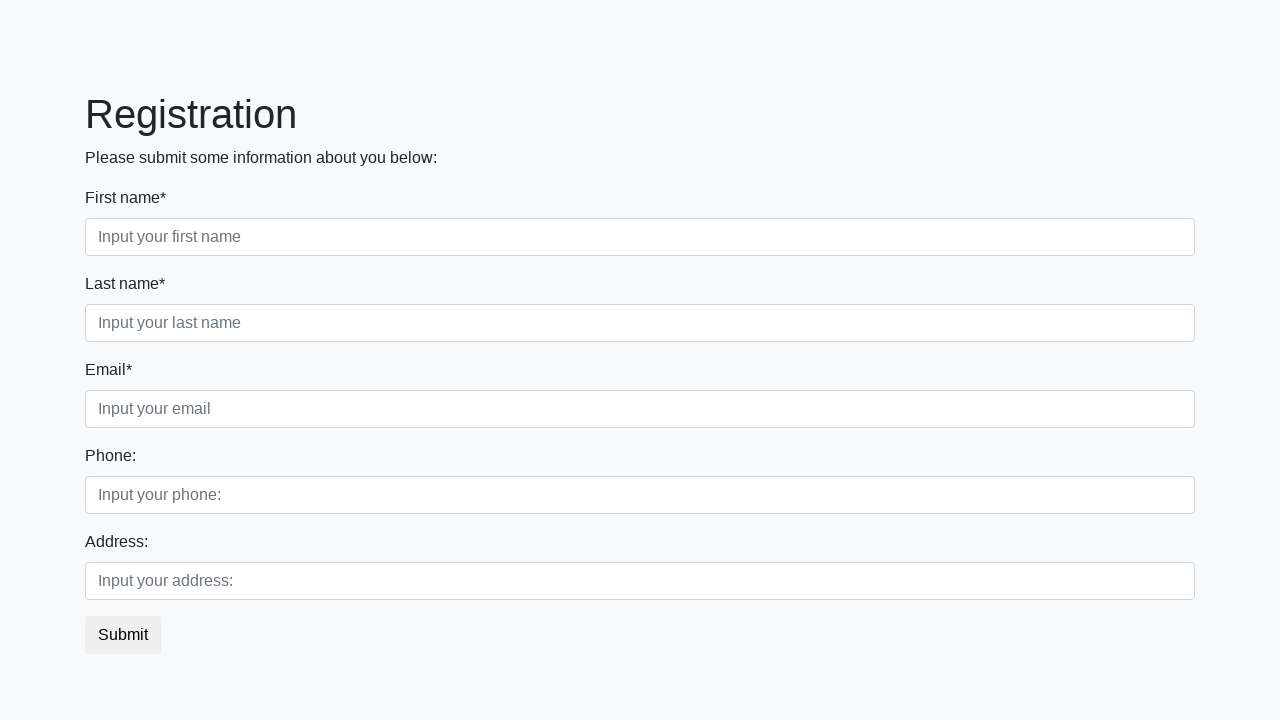

Filled first name field with 'Aza' on .first
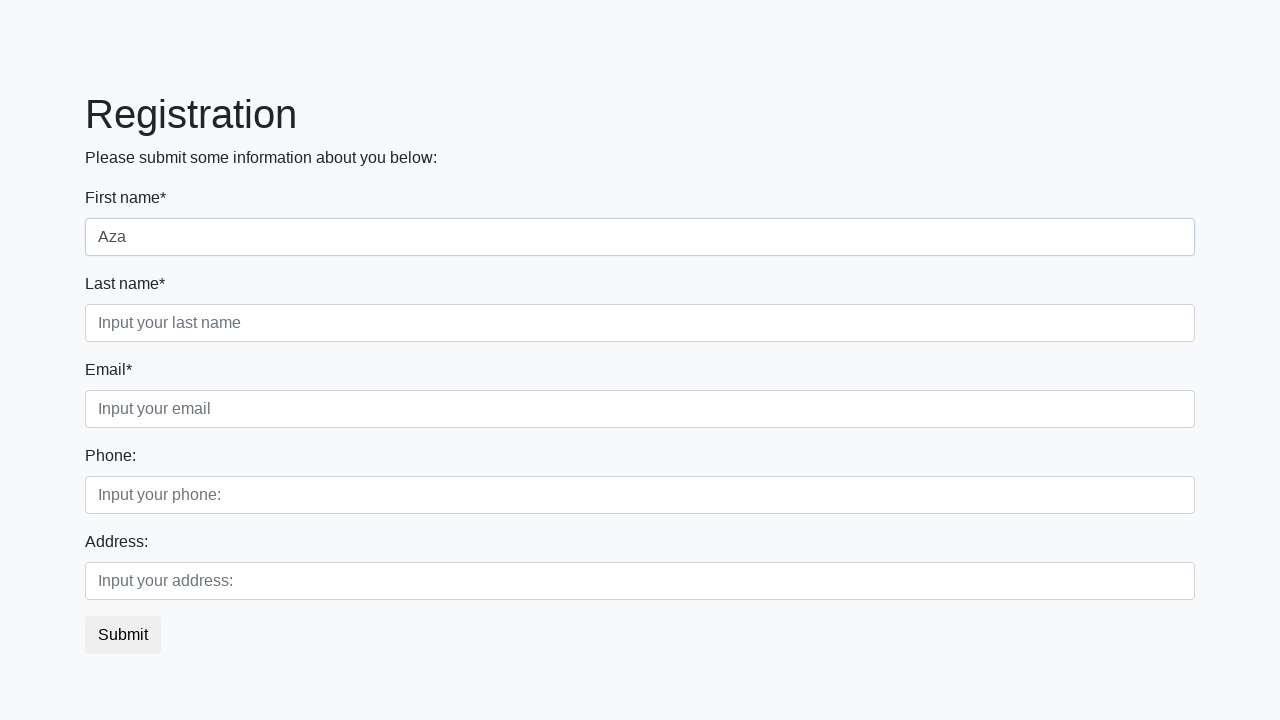

Filled last name field with 'Mat' on .second
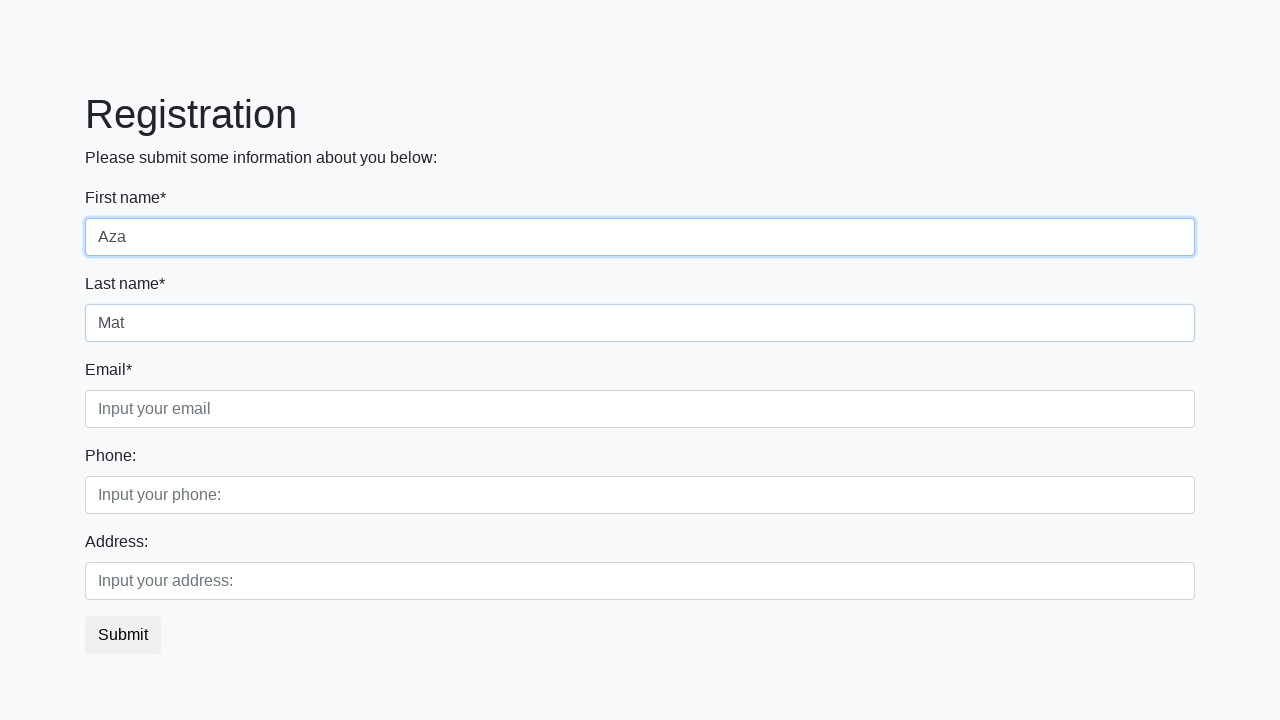

Filled email field with 'azamat@gmail.mars' on .third
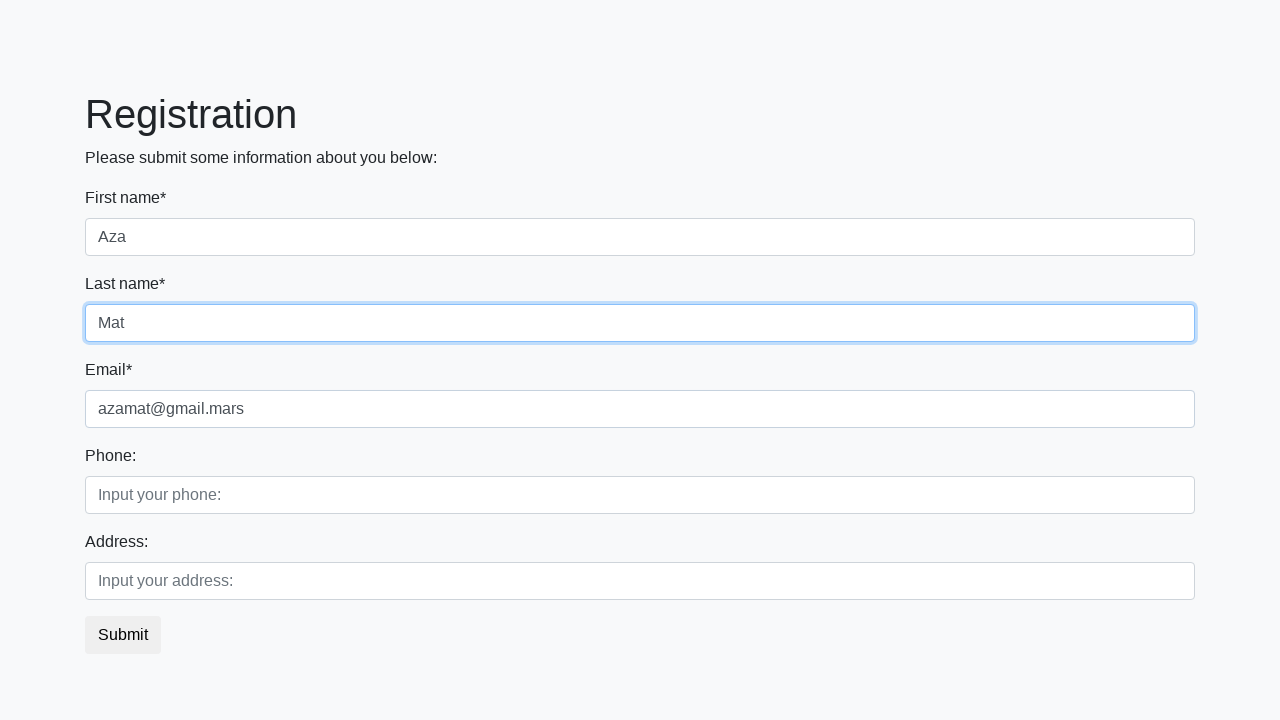

Clicked submit button to register at (123, 635) on button.btn
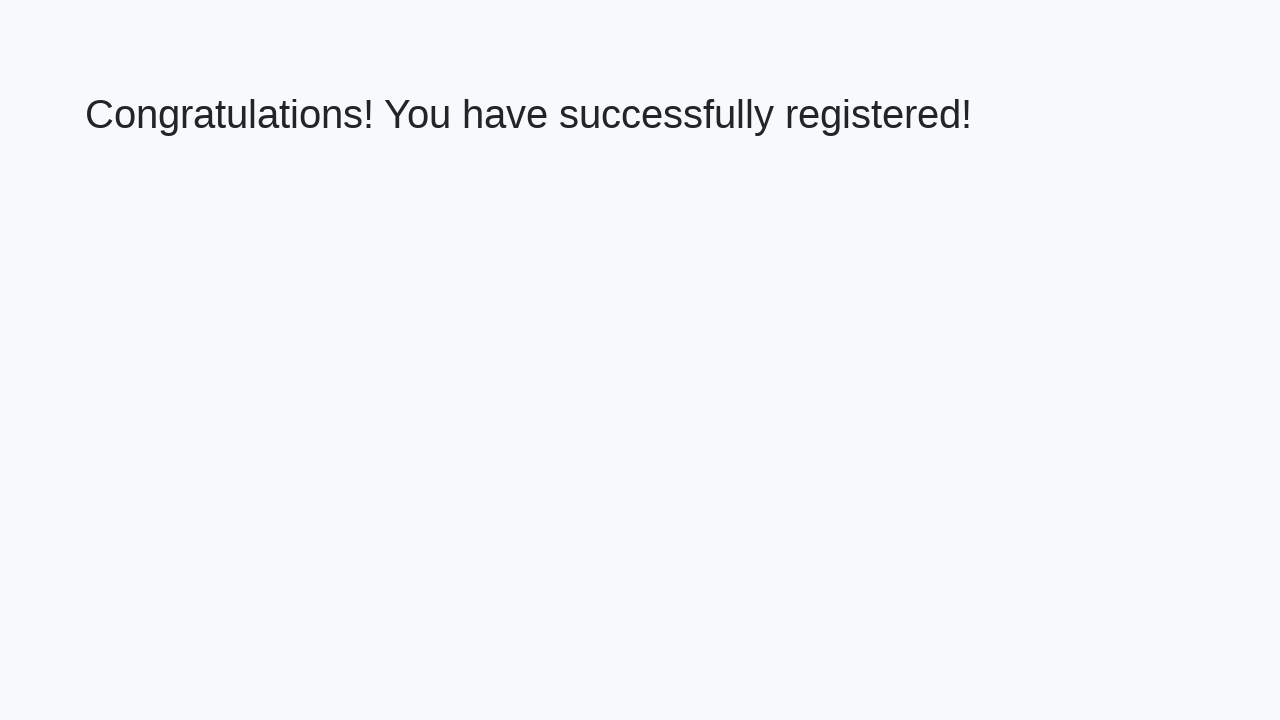

Success message appeared with h1 selector
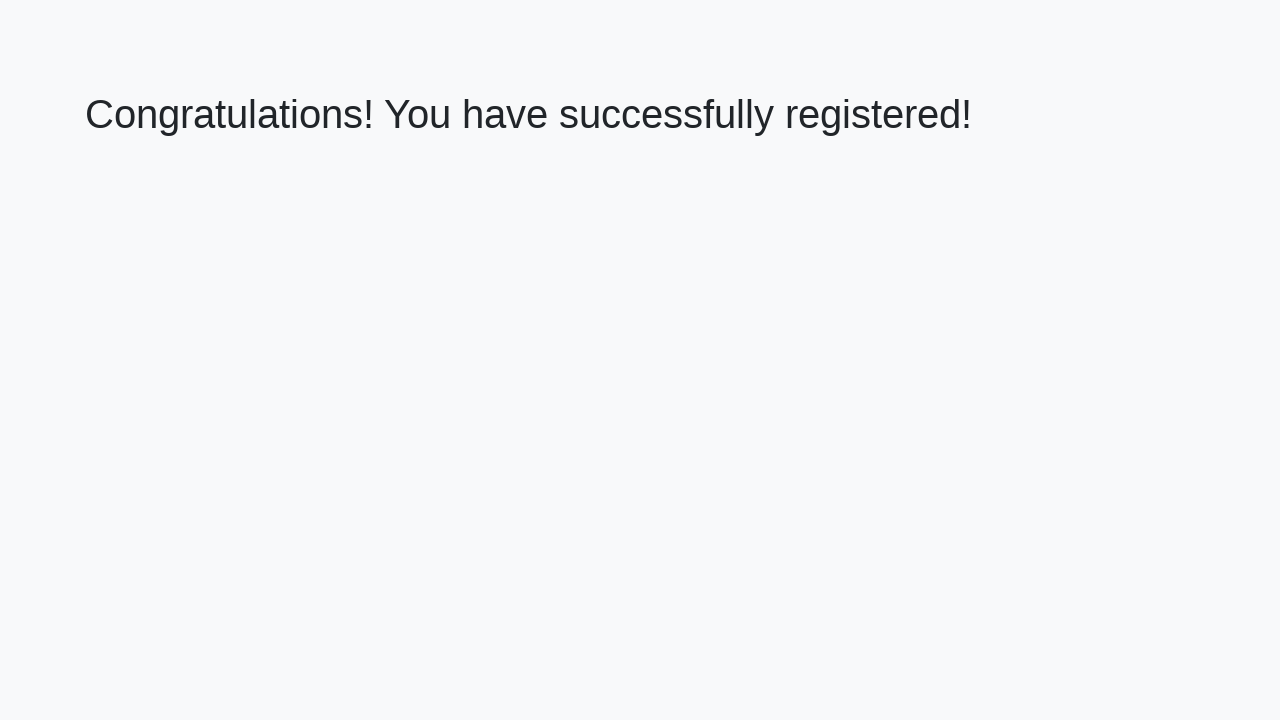

Retrieved success message text: 'Congratulations! You have successfully registered!'
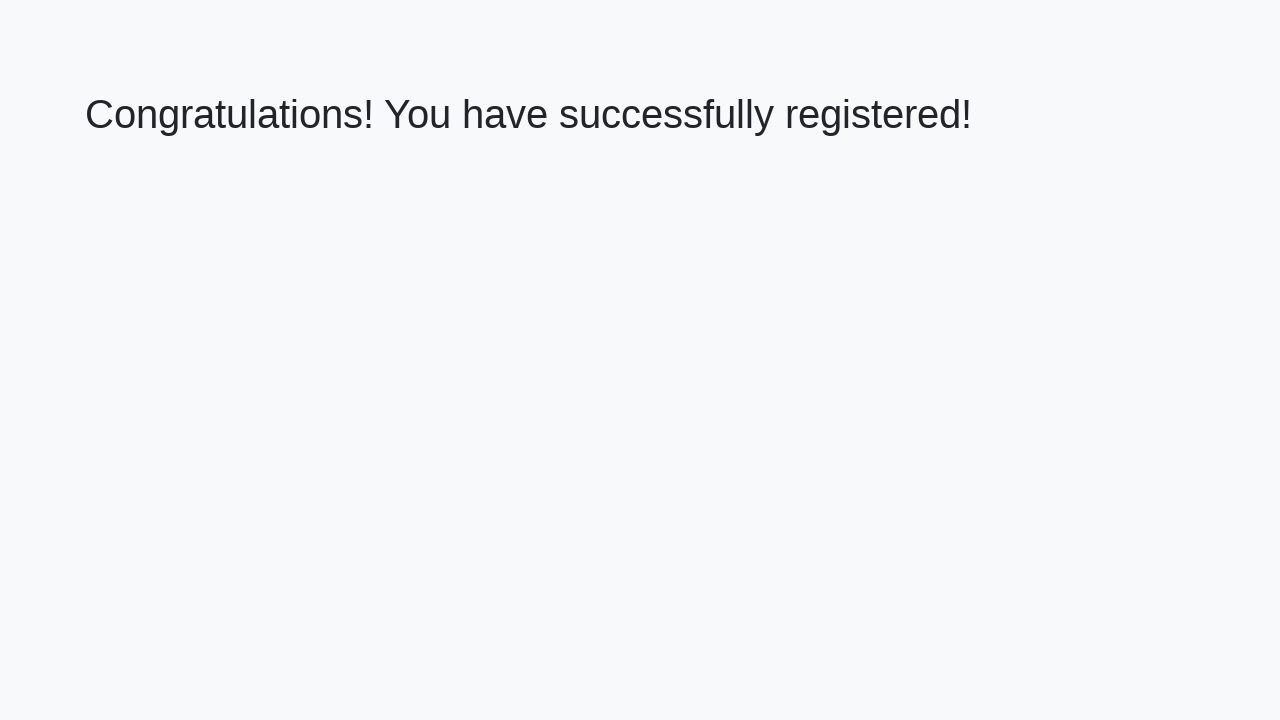

Verified success message matches expected text
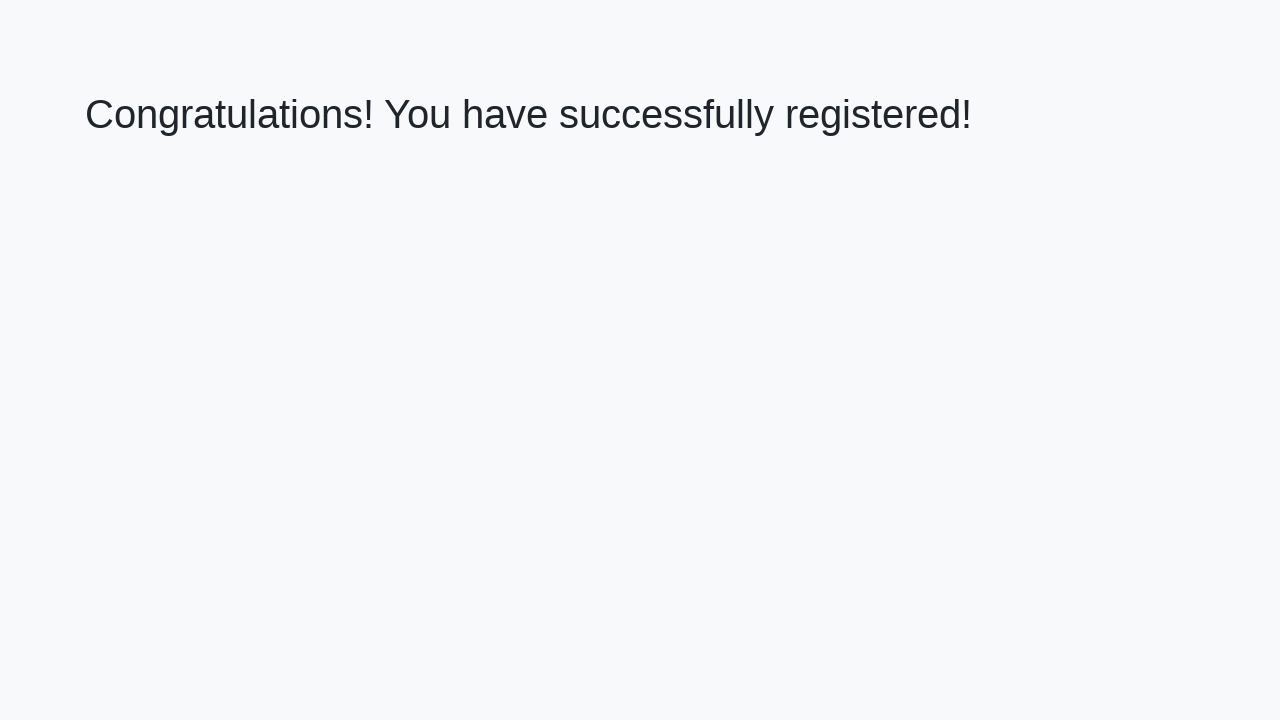

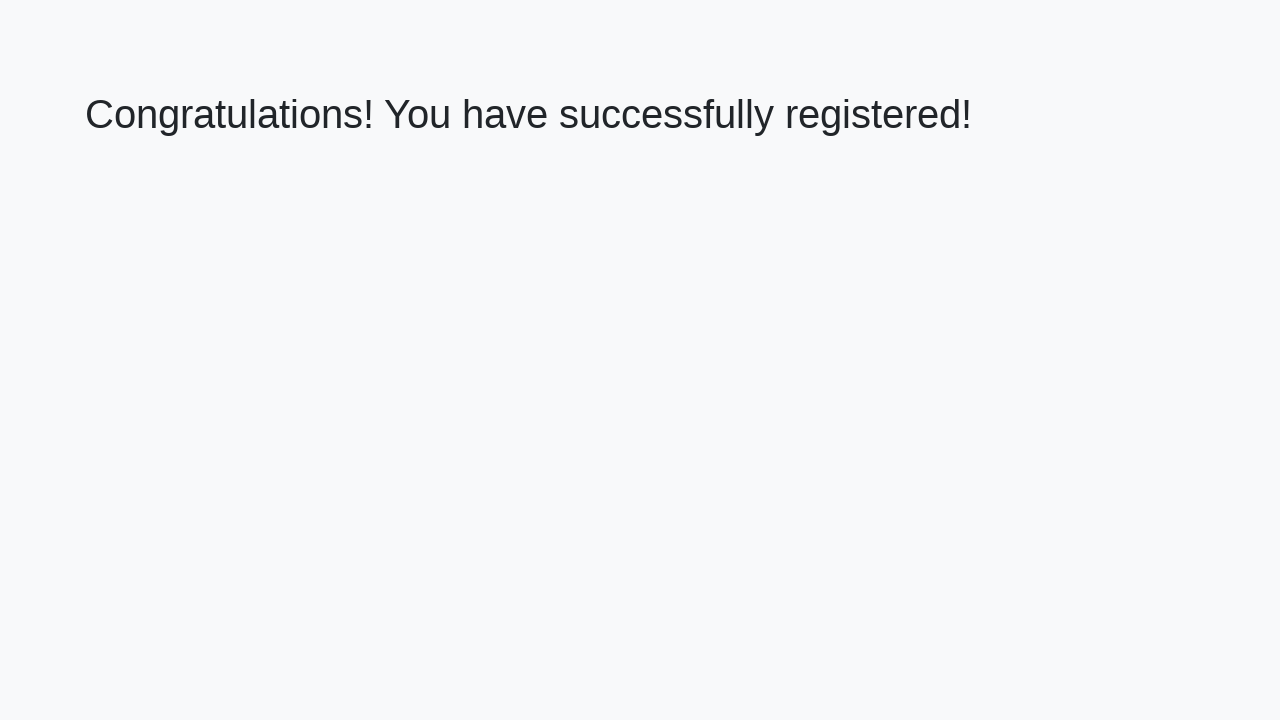